Tests an explicit wait scenario by waiting for a price element to show "100", then clicking a book button, reading a value, calculating a mathematical result, and submitting the answer

Starting URL: http://suninjuly.github.io/explicit_wait2.html

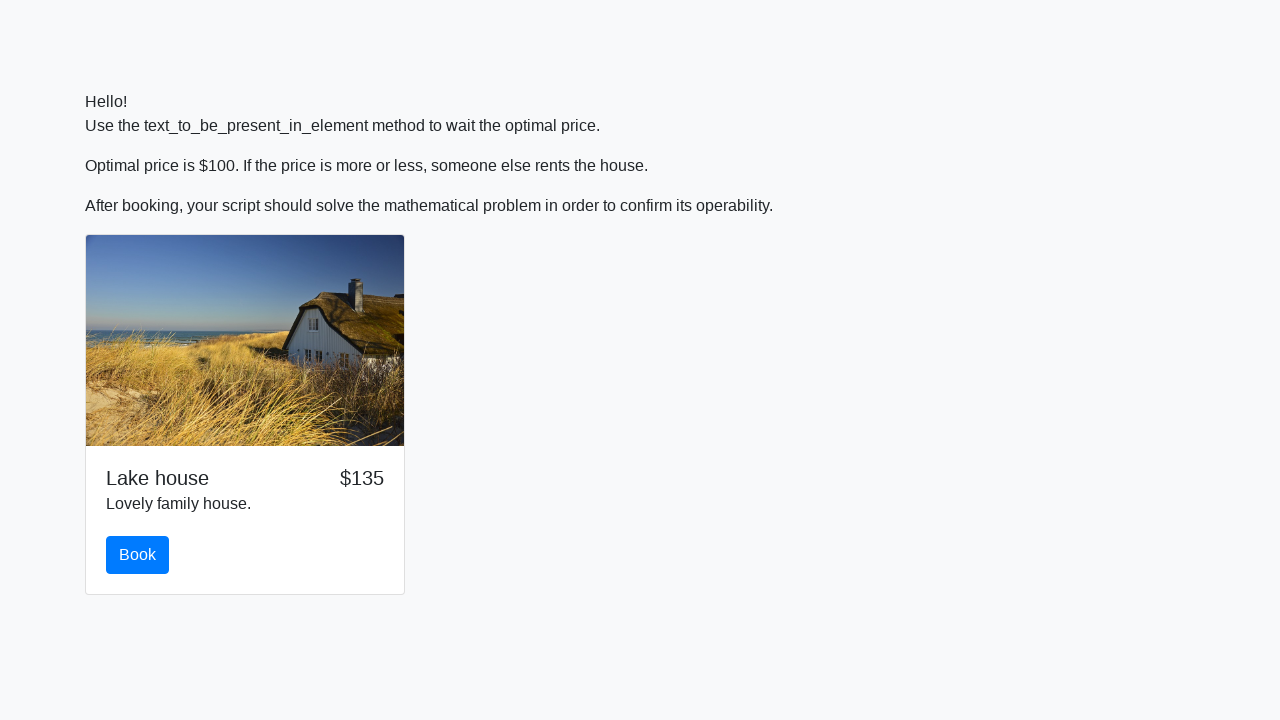

Waited for price element to show '100'
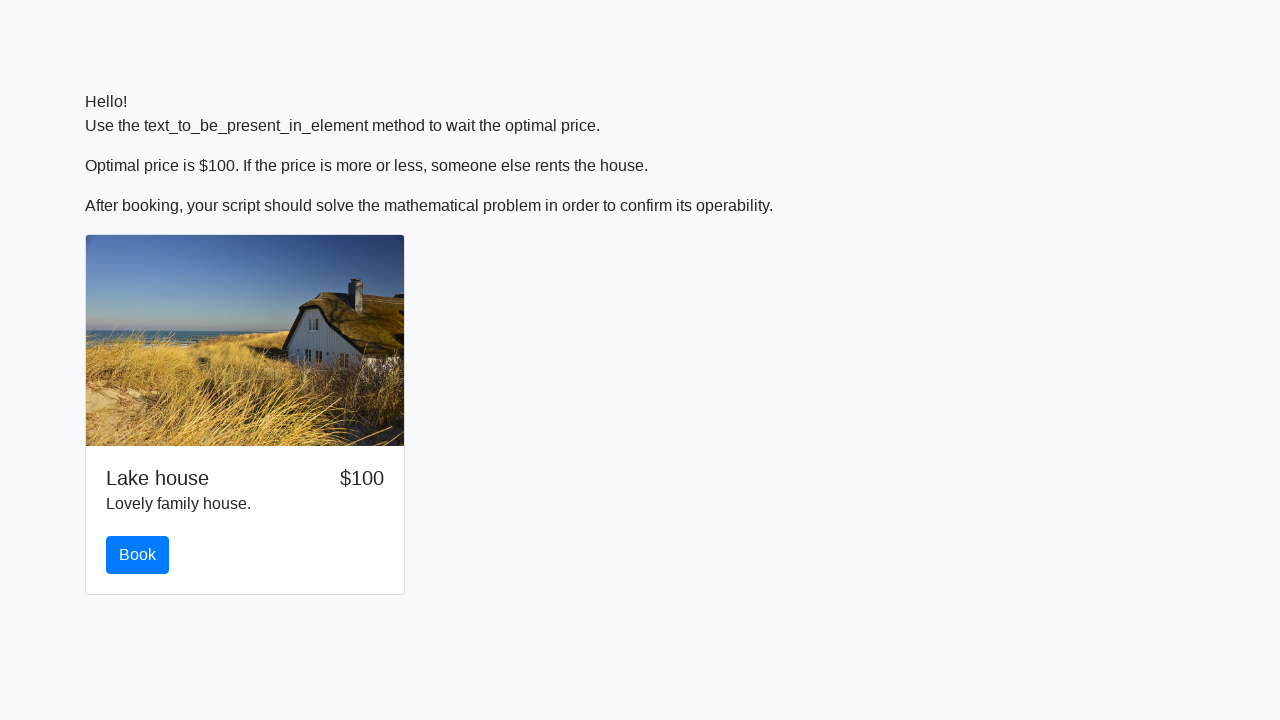

Clicked the book button at (138, 555) on #book
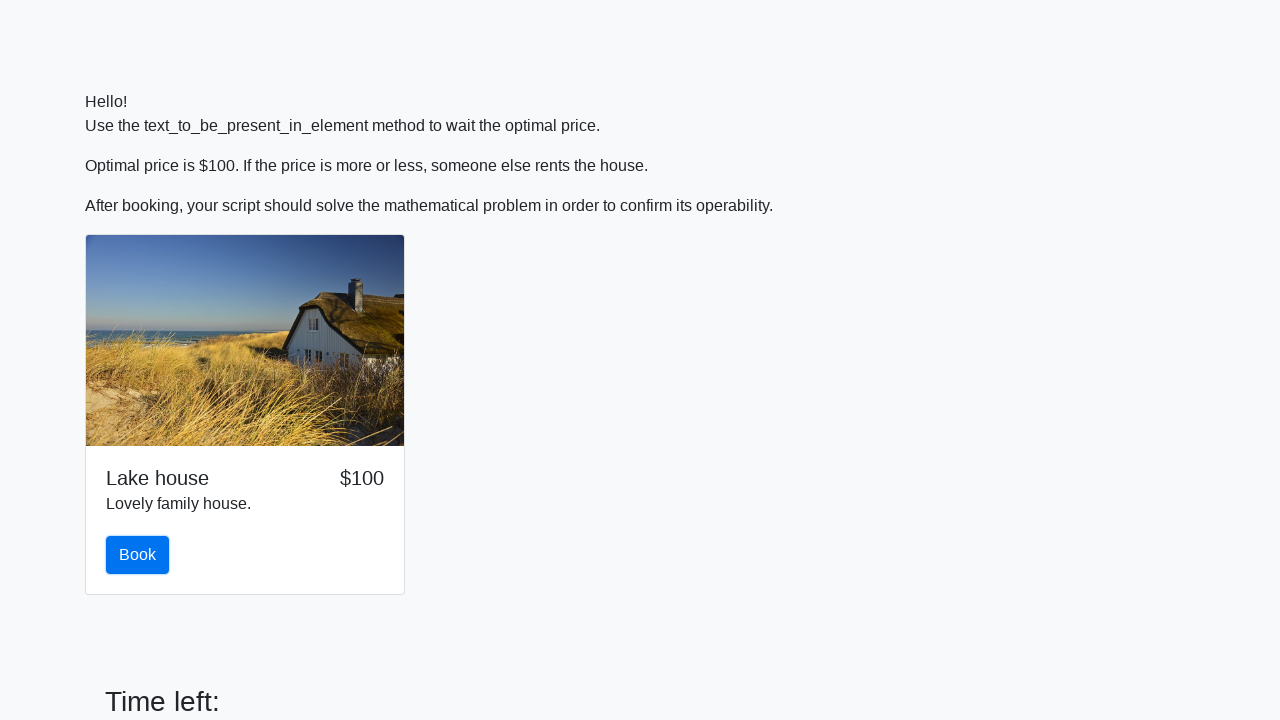

Retrieved input value: 531
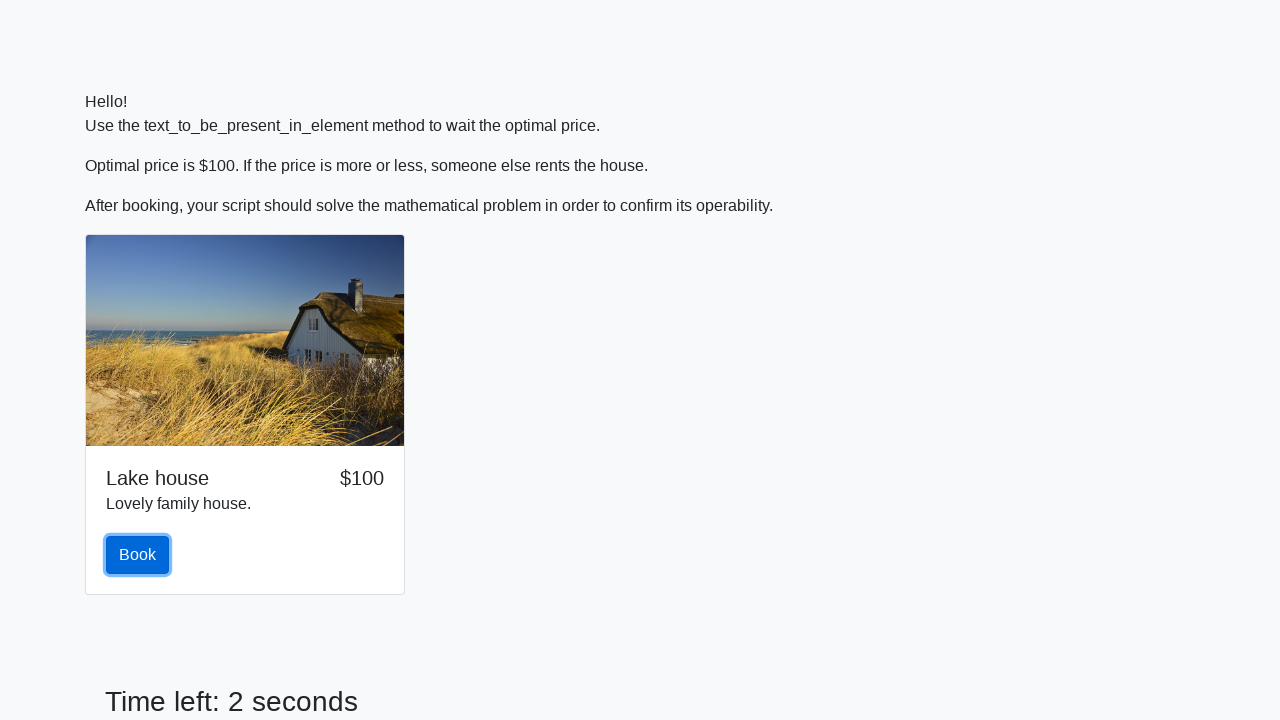

Calculated answer using mathematical formula: -0.16323959112506323
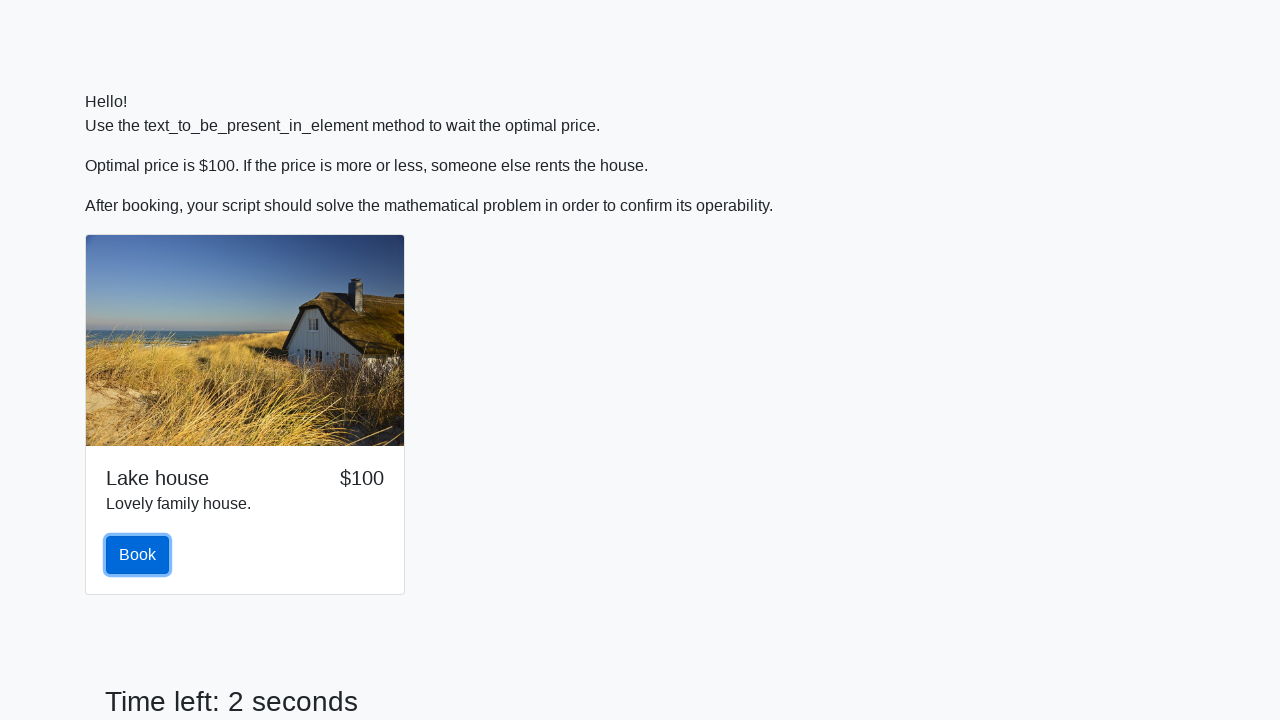

Filled answer field with calculated value: -0.16323959112506323 on #answer
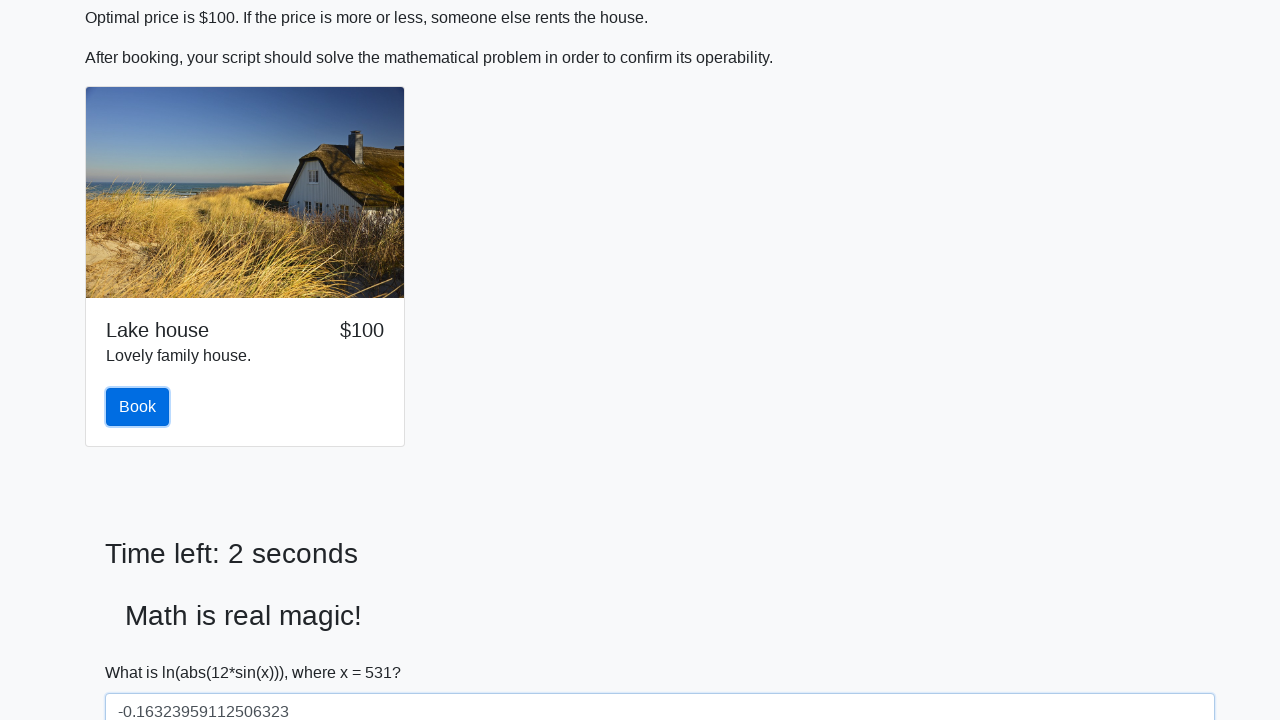

Clicked submit button to submit the answer at (143, 651) on #solve
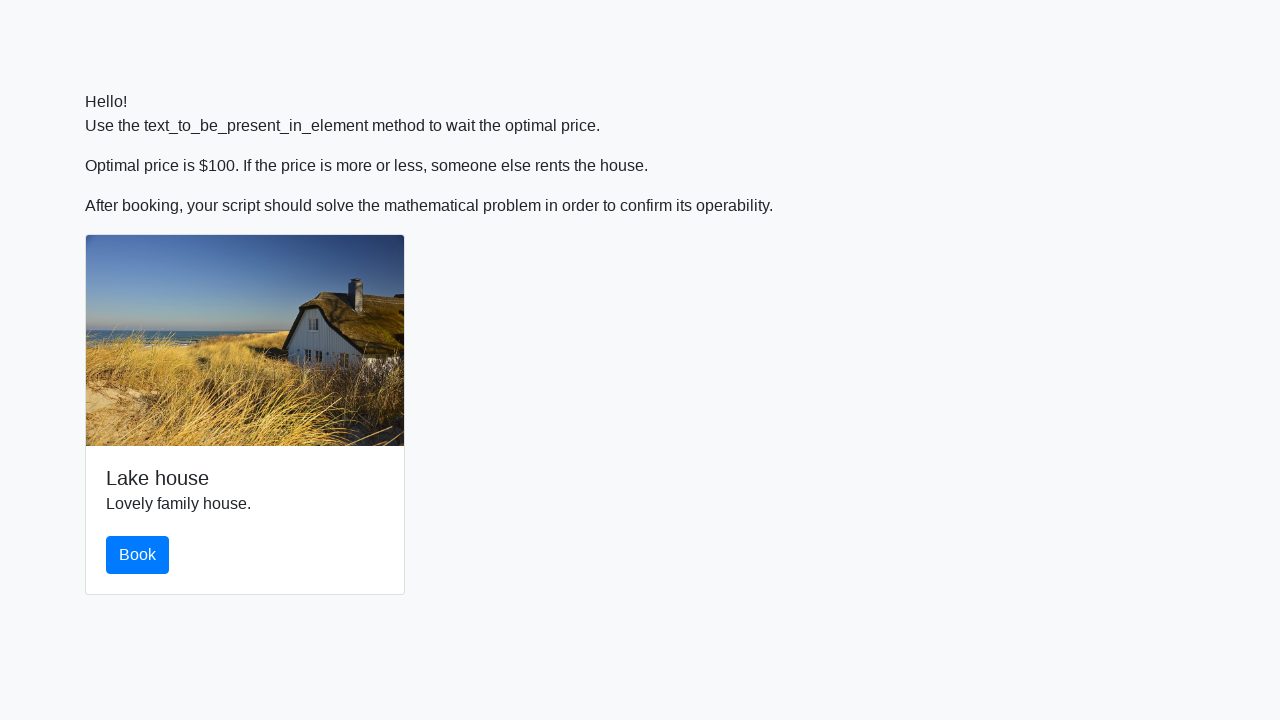

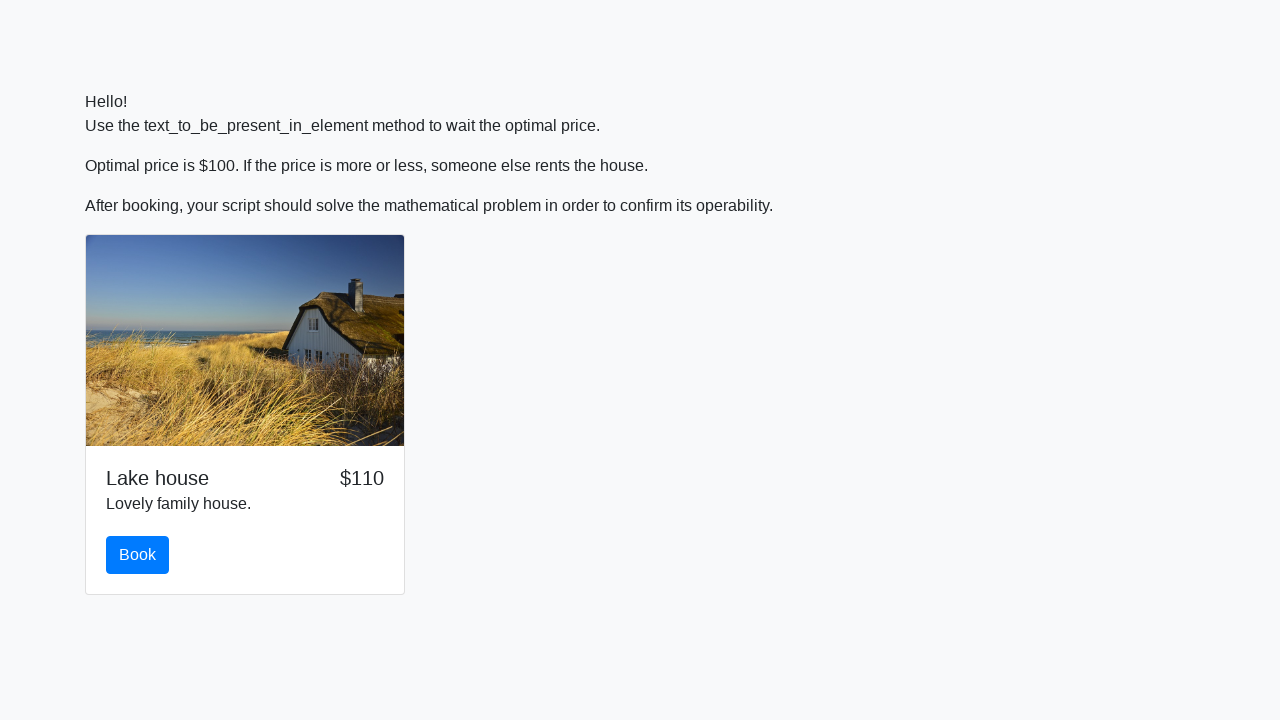